Verifies that the page contains search field elements

Starting URL: https://white-moss-0f02f341e.2.azurestaticapps.net/

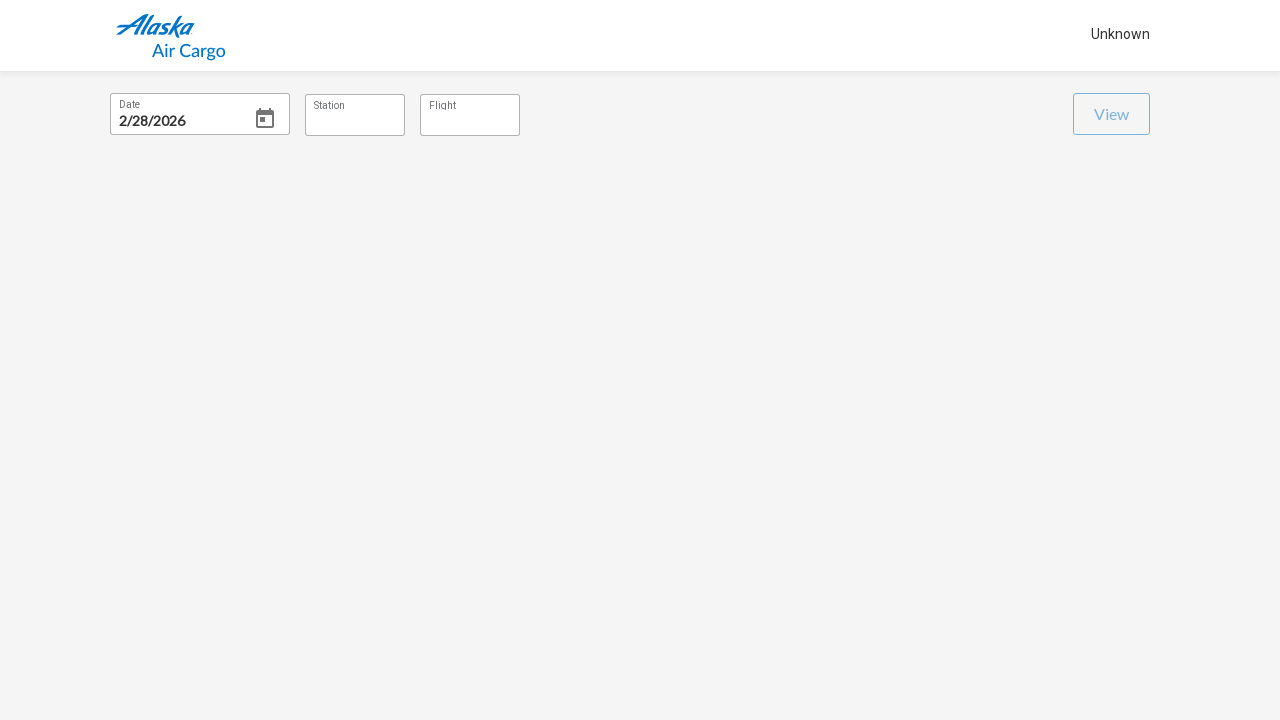

Waited for search field elements to be present
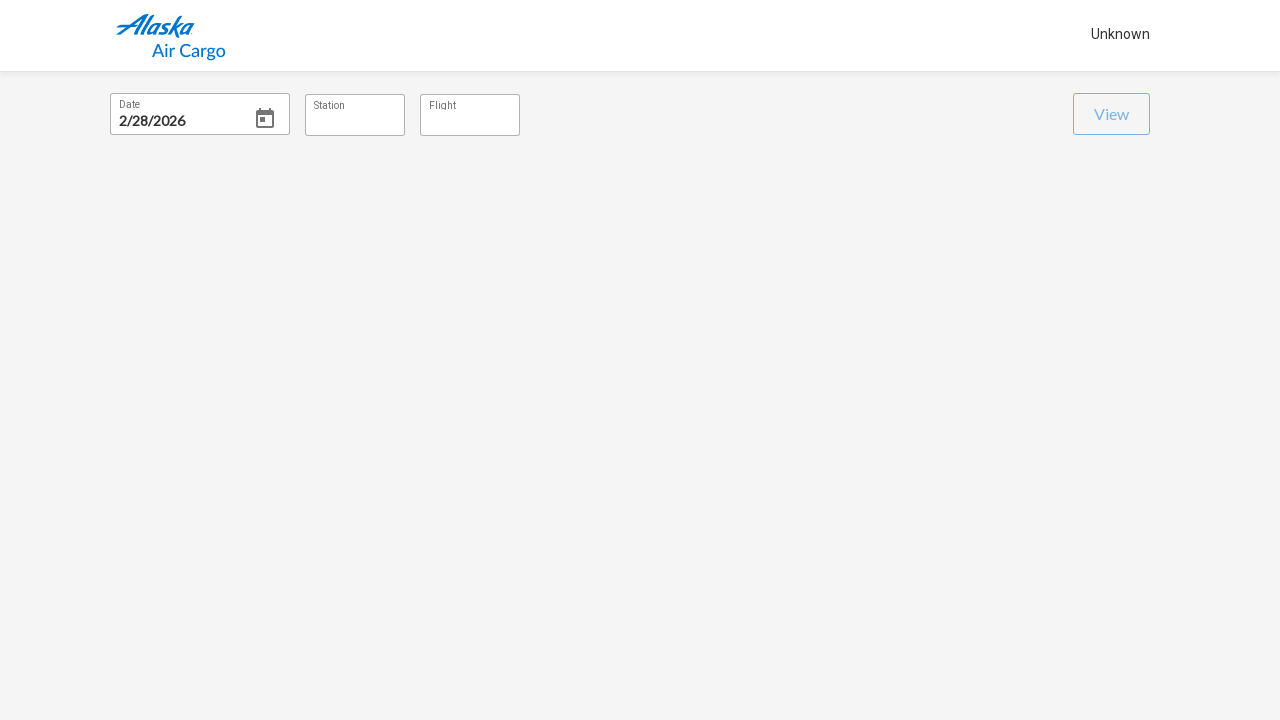

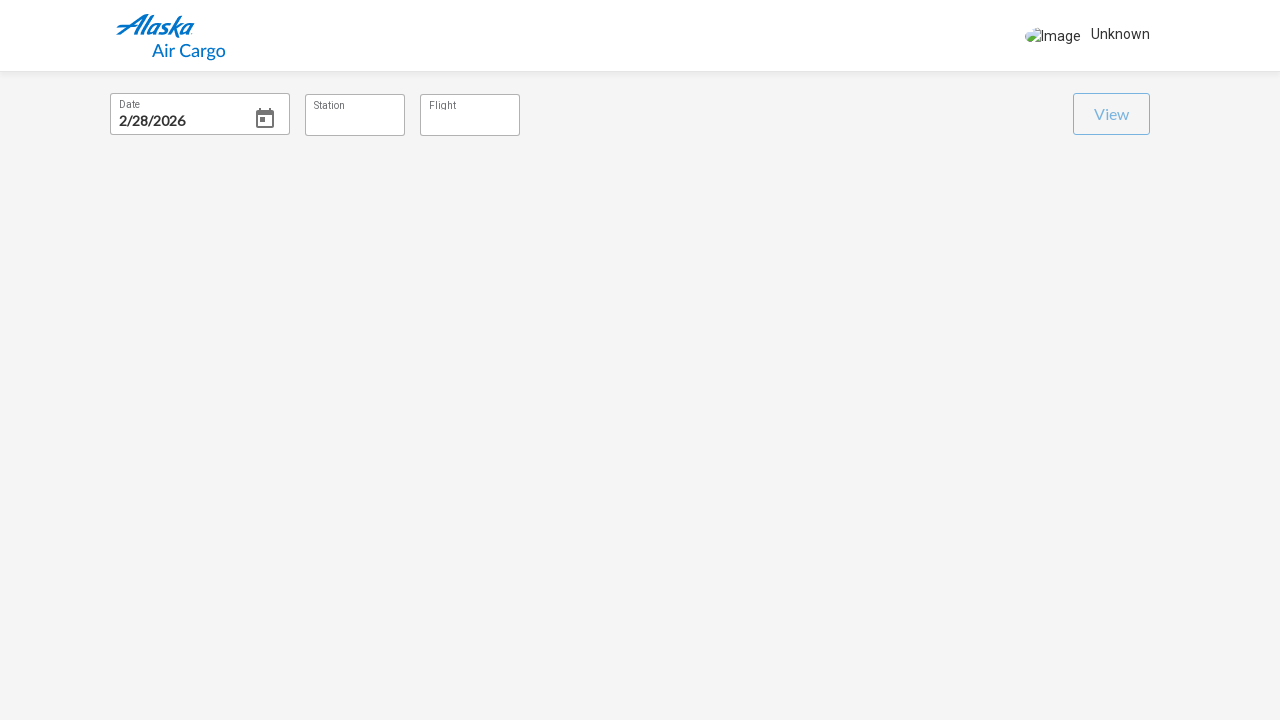